Tests that the Clear completed button displays correct text when items are completed

Starting URL: https://demo.playwright.dev/todomvc

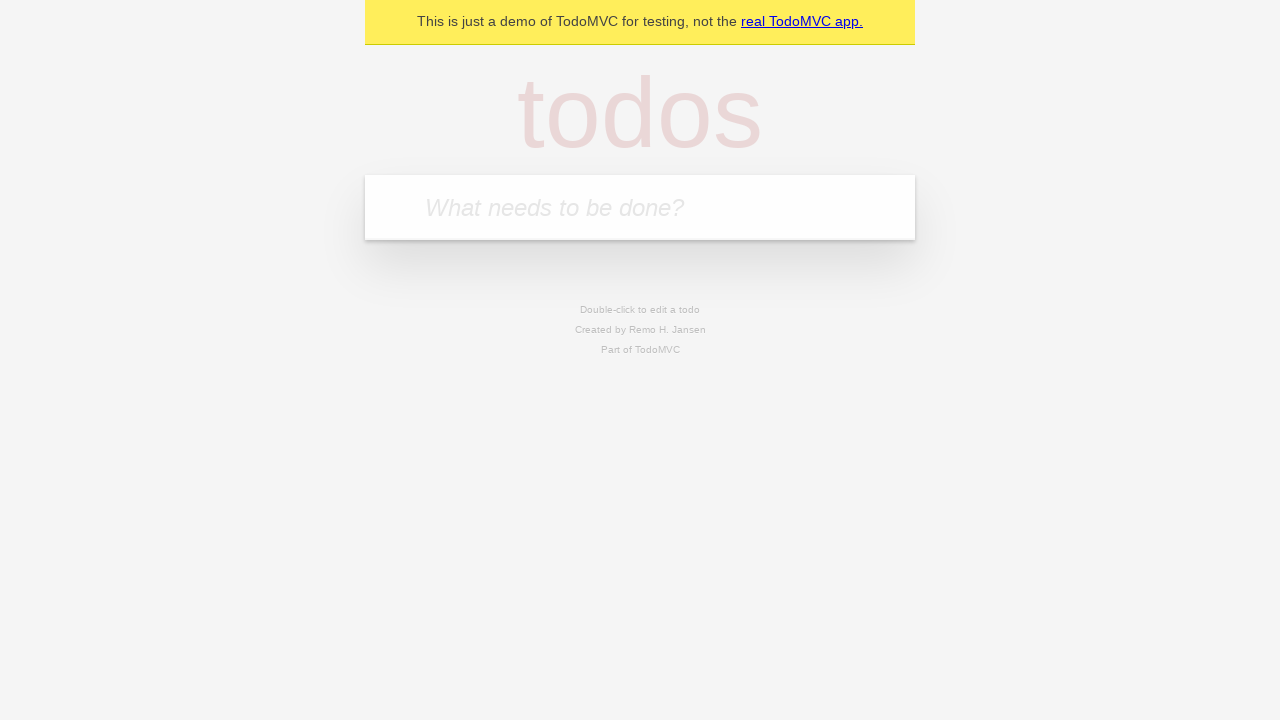

Located the 'What needs to be done?' input field
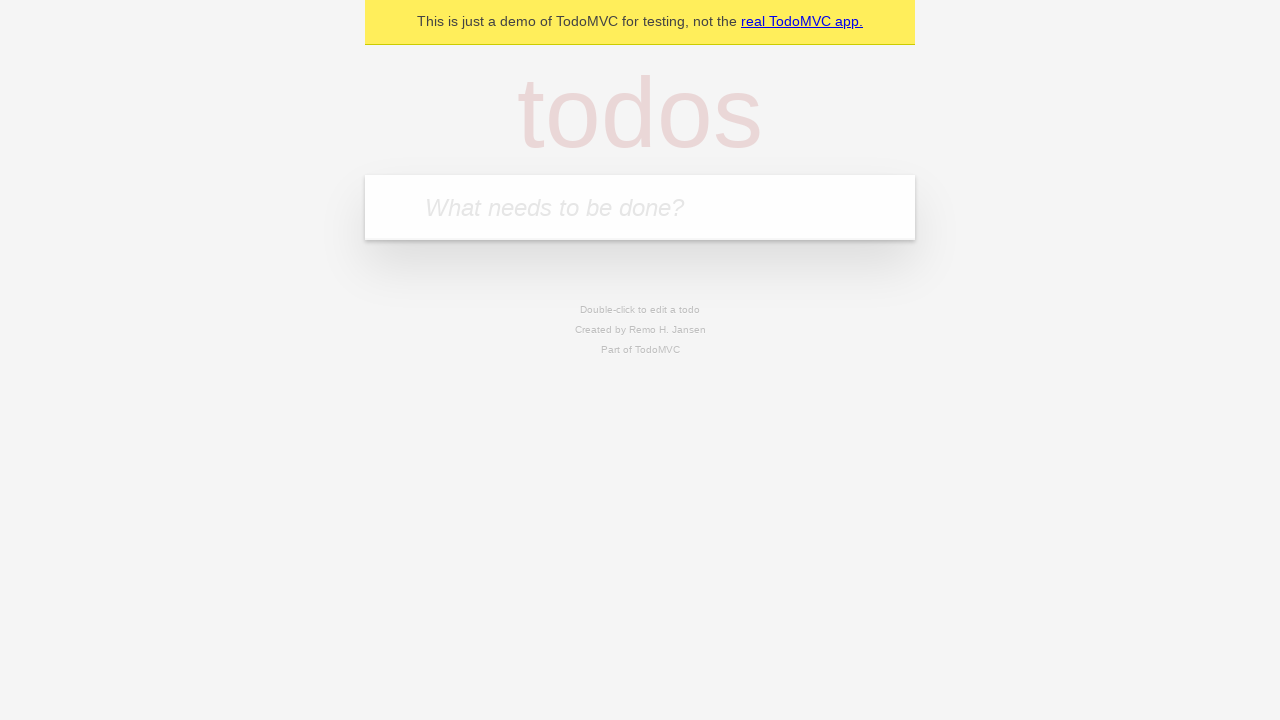

Filled todo input with 'buy some cheese' on internal:attr=[placeholder="What needs to be done?"i]
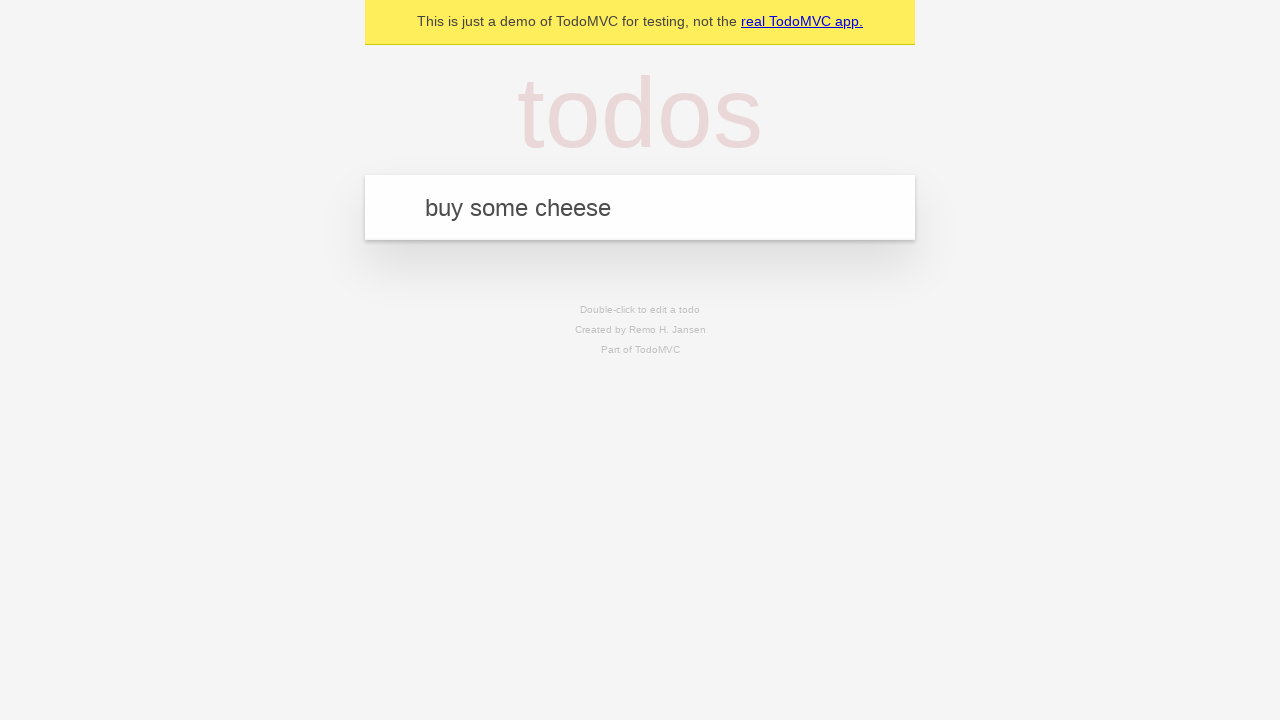

Pressed Enter to add first todo on internal:attr=[placeholder="What needs to be done?"i]
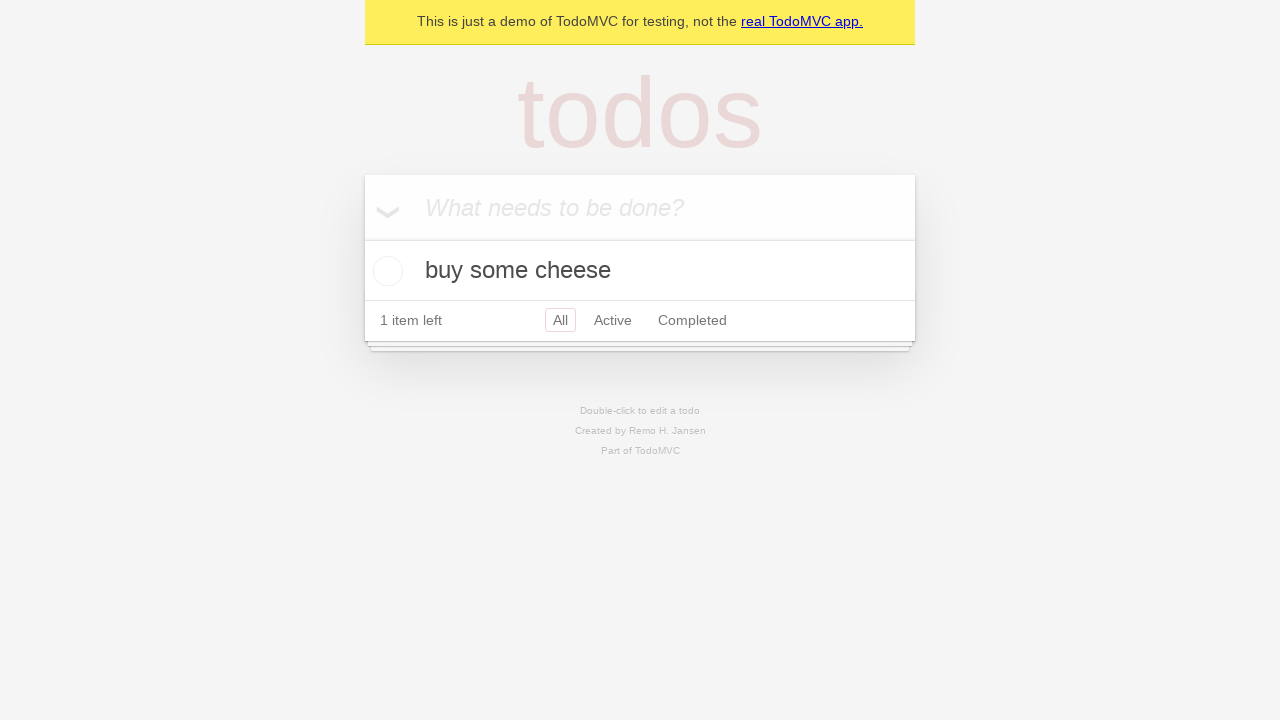

Filled todo input with 'feed the cat' on internal:attr=[placeholder="What needs to be done?"i]
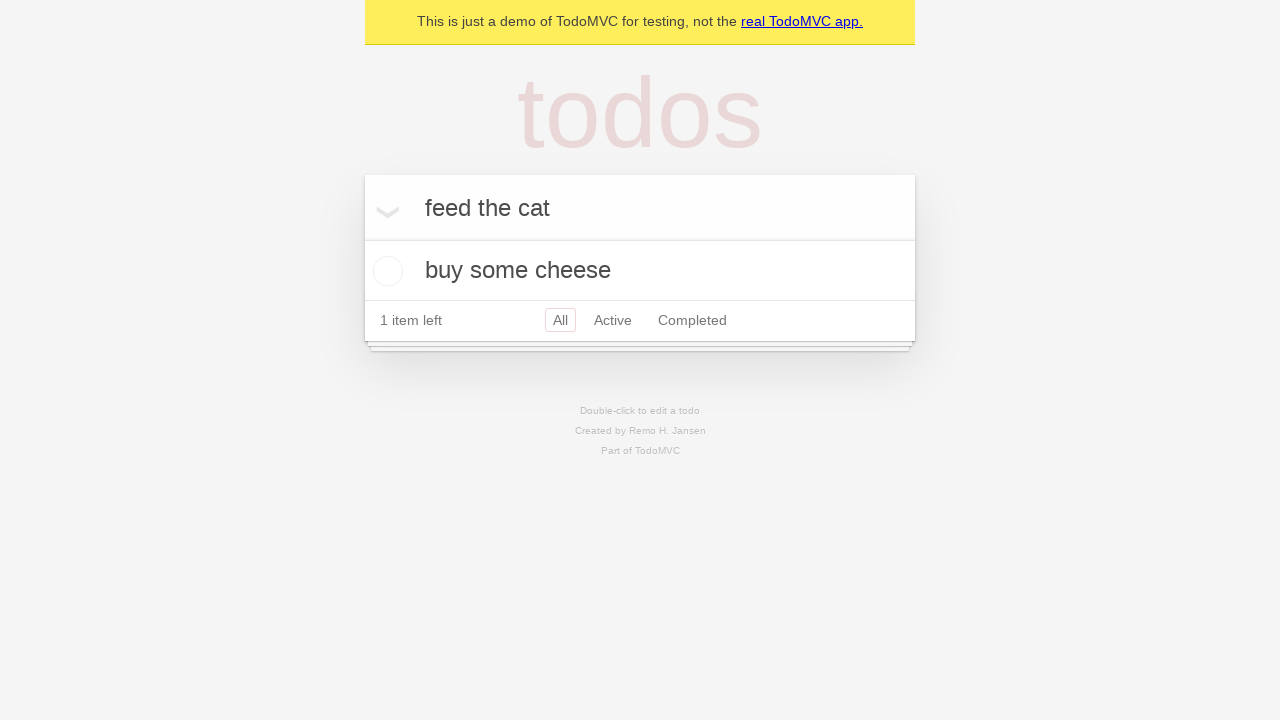

Pressed Enter to add second todo on internal:attr=[placeholder="What needs to be done?"i]
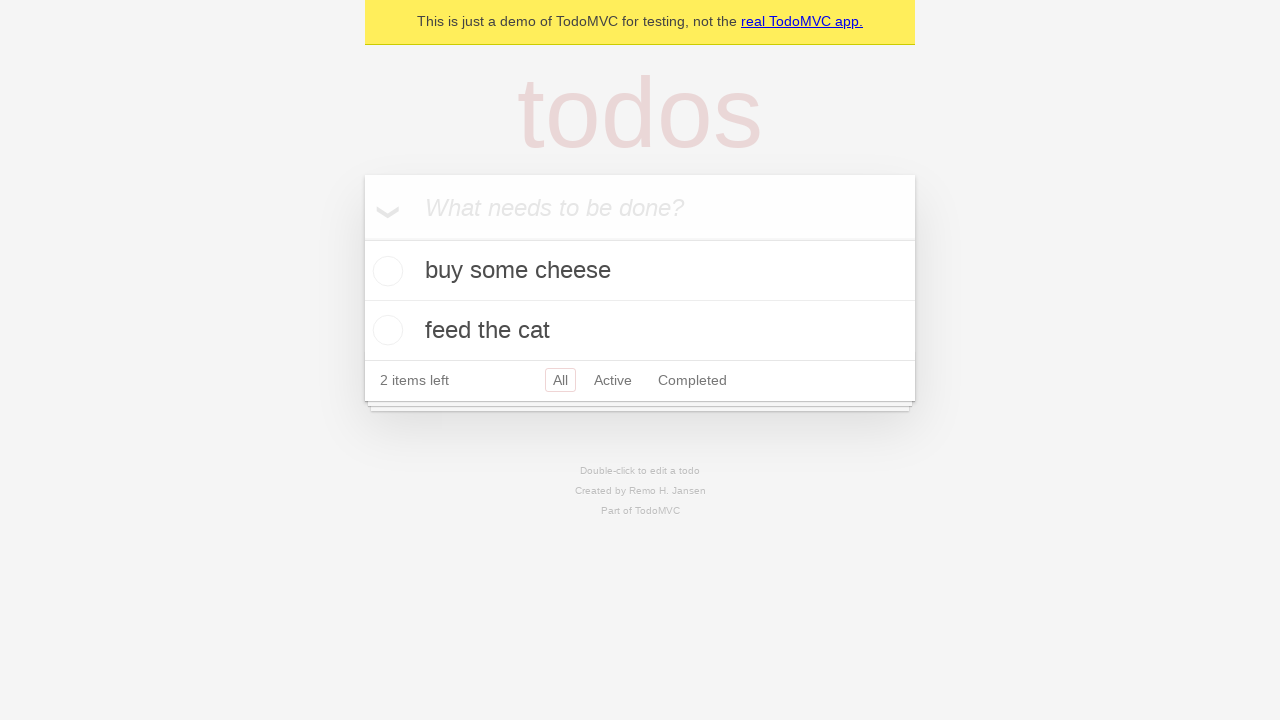

Filled todo input with 'book a doctors appointment' on internal:attr=[placeholder="What needs to be done?"i]
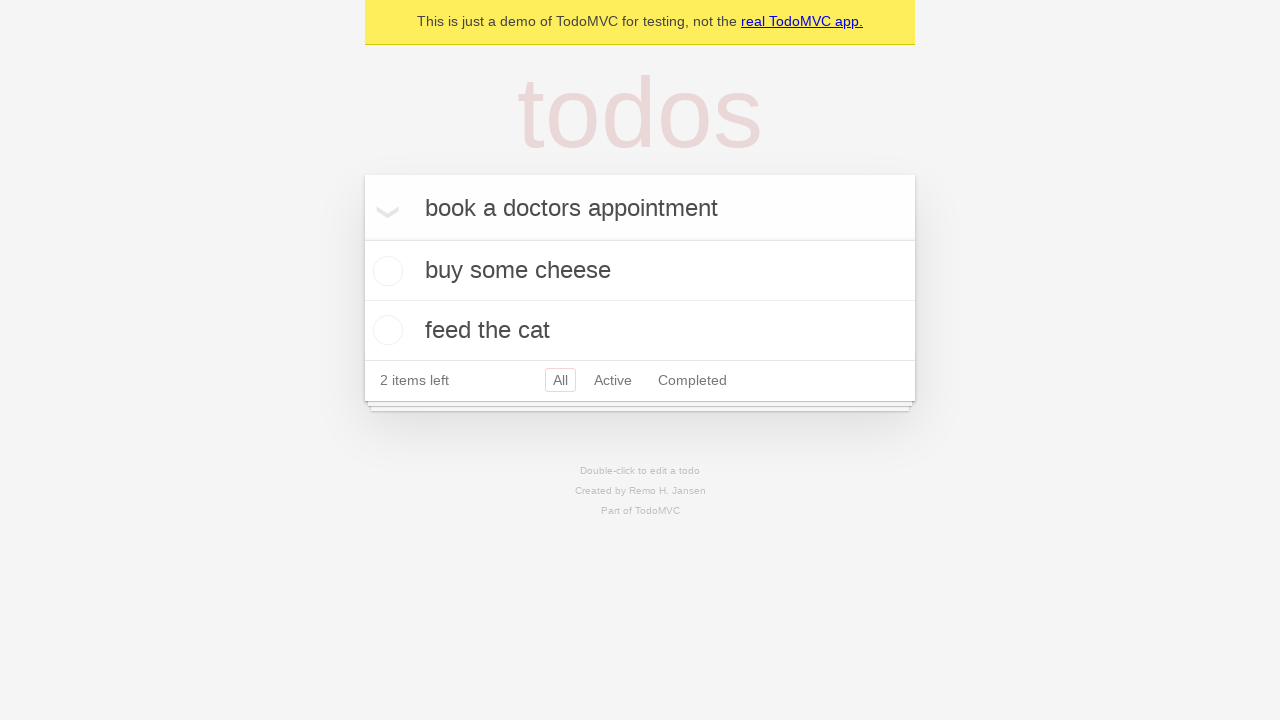

Pressed Enter to add third todo on internal:attr=[placeholder="What needs to be done?"i]
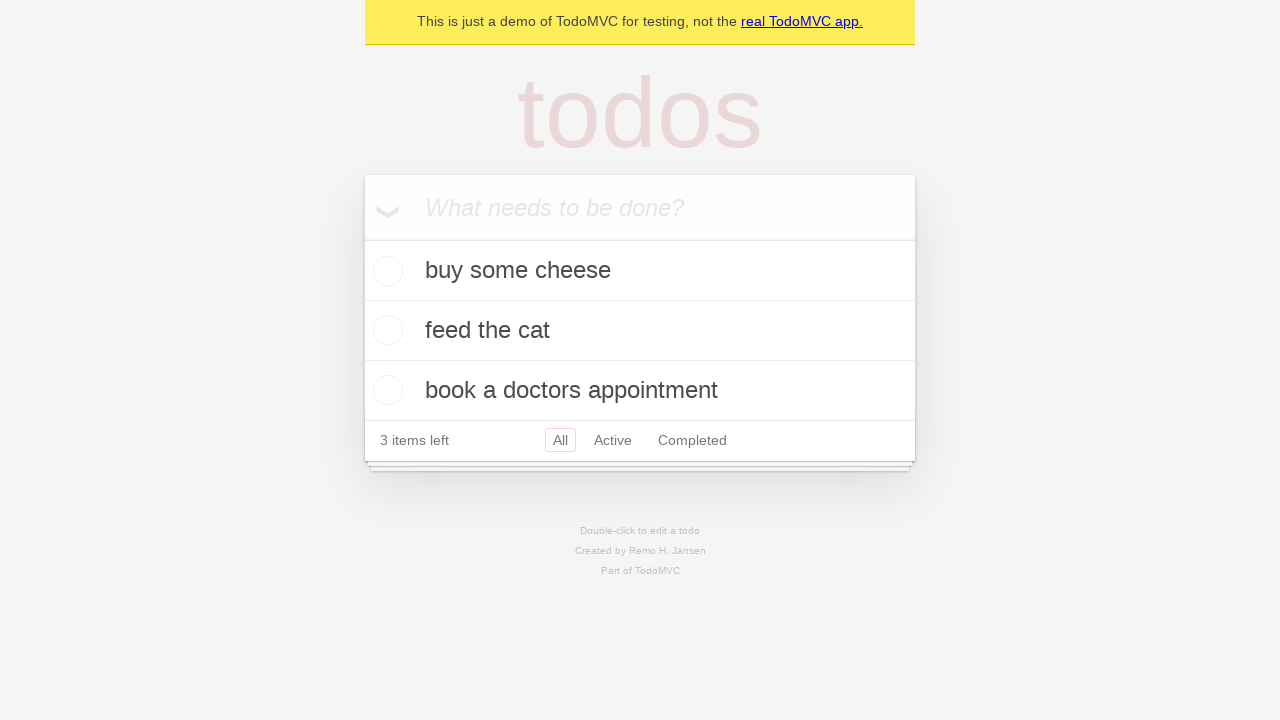

Checked the first todo item as completed at (385, 271) on .todo-list li .toggle >> nth=0
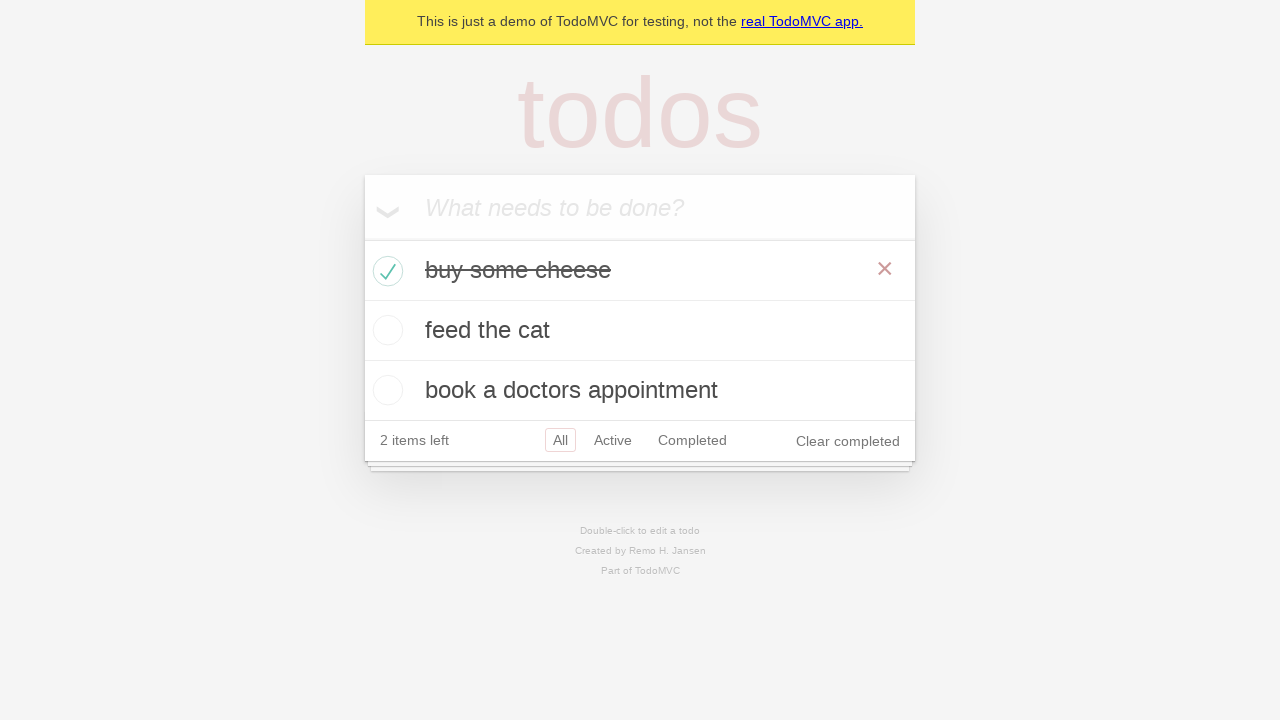

Clear completed button is now visible
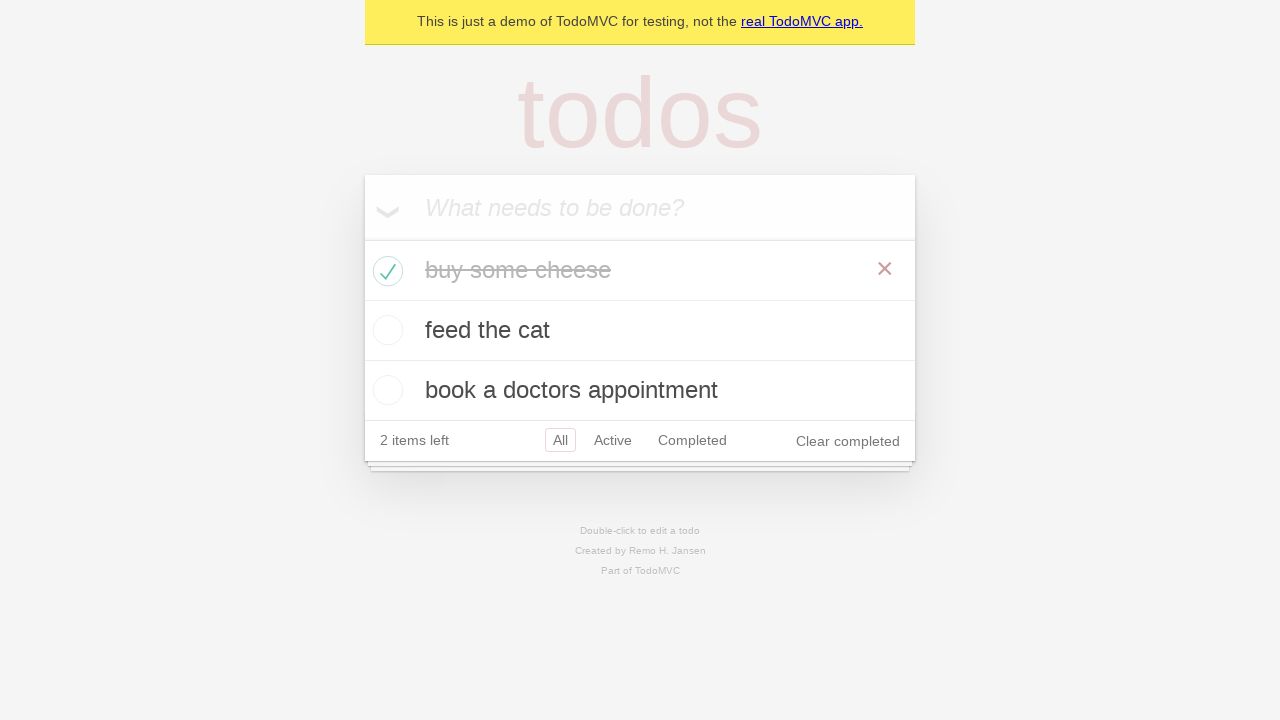

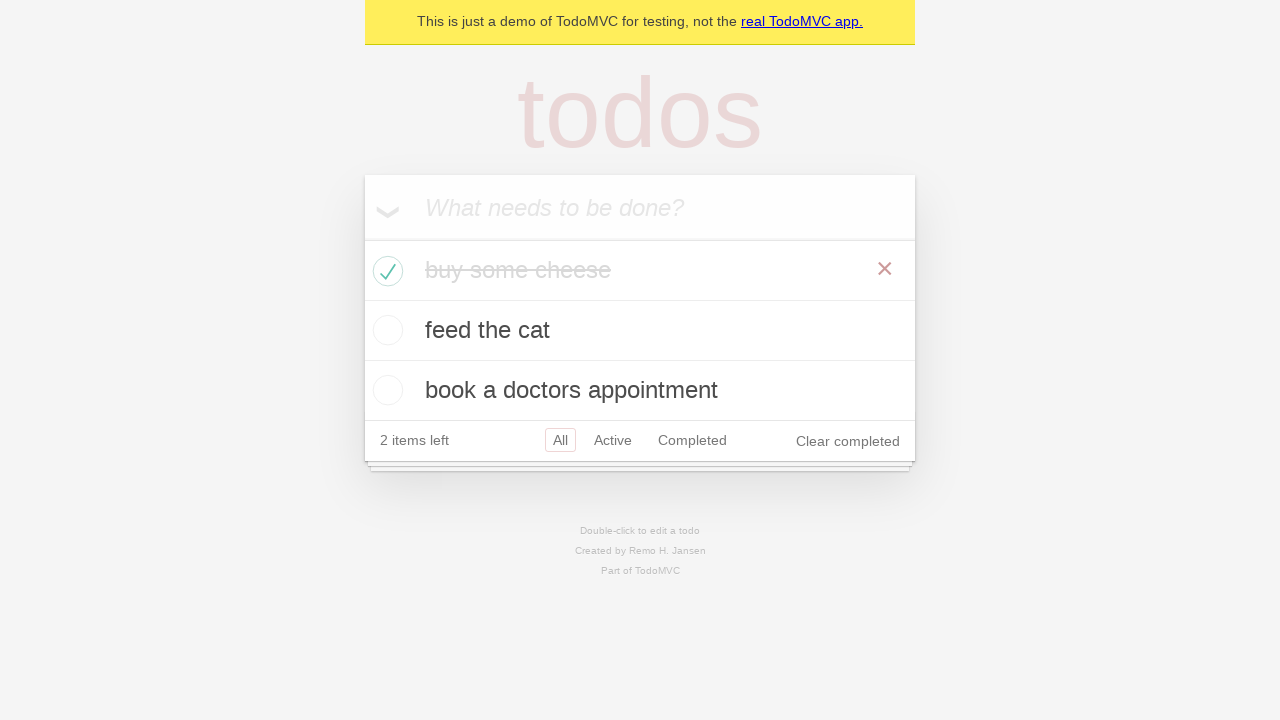